Tests drag and drop functionality on jQuery UI demo page by dragging an element from source to target location

Starting URL: https://jqueryui.com/droppable/

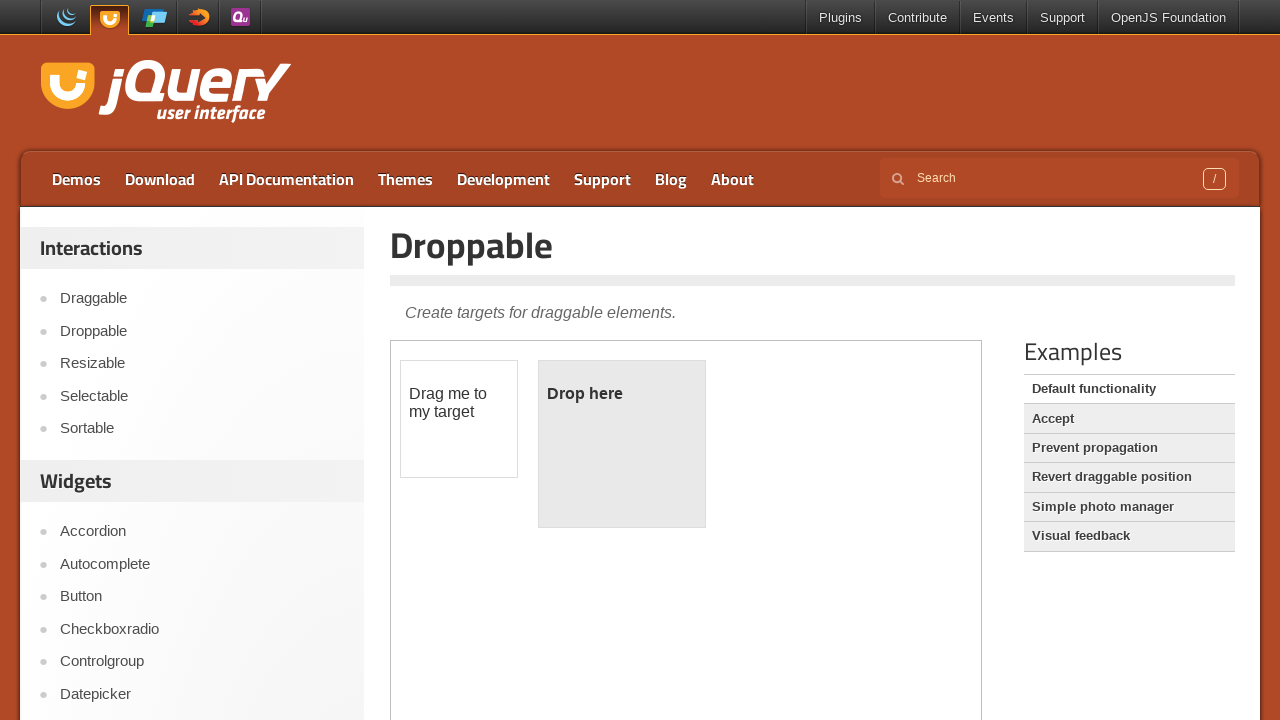

Located the demo iframe containing drag-drop elements
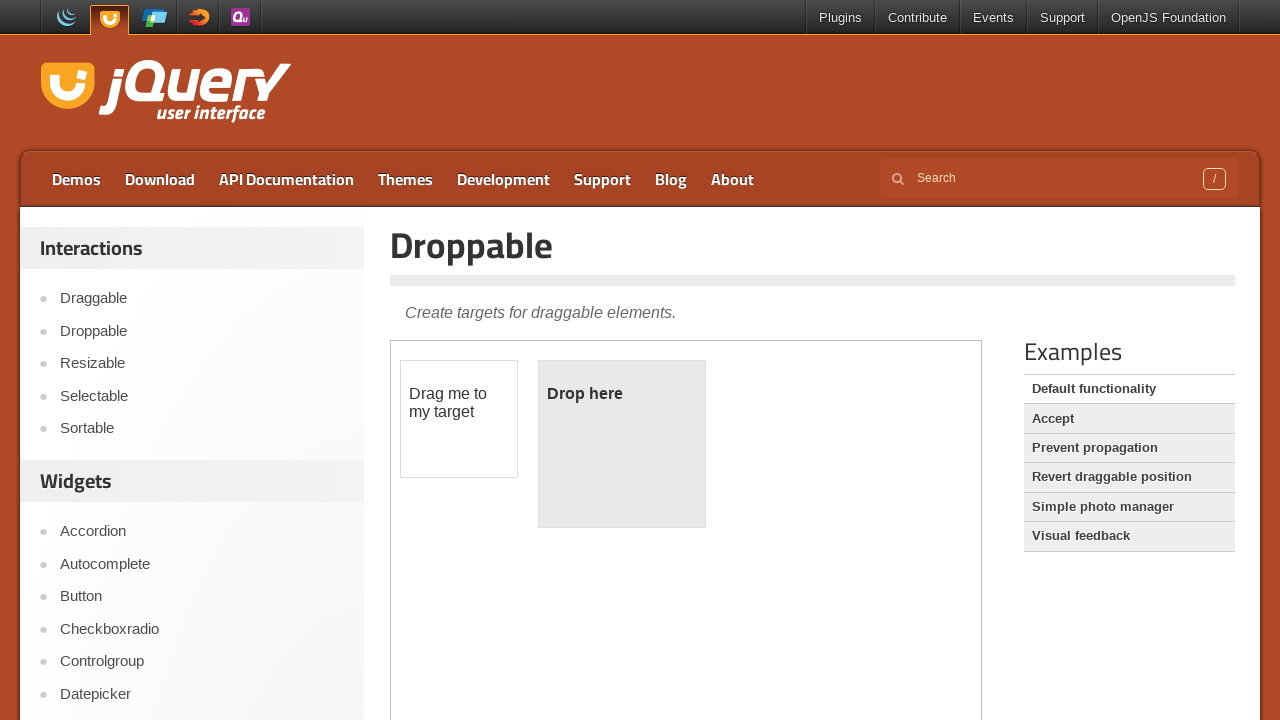

Located the draggable element with id 'draggable'
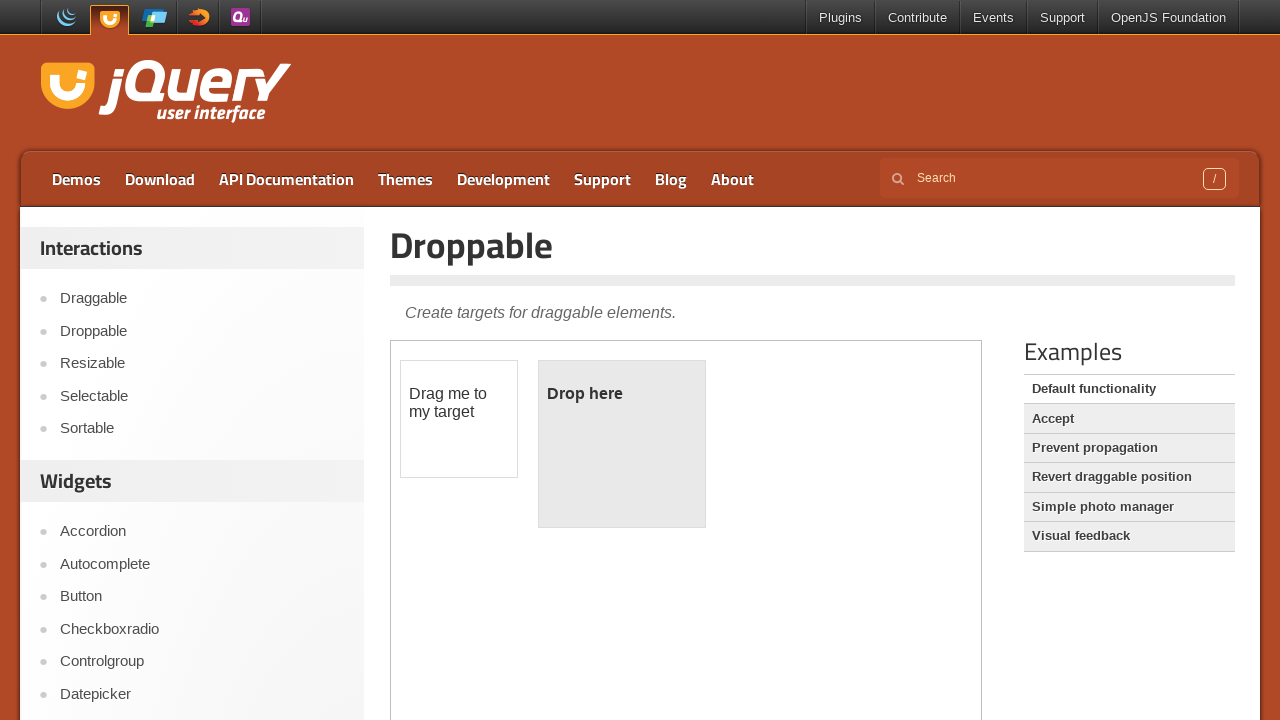

Located the droppable target element with id 'droppable'
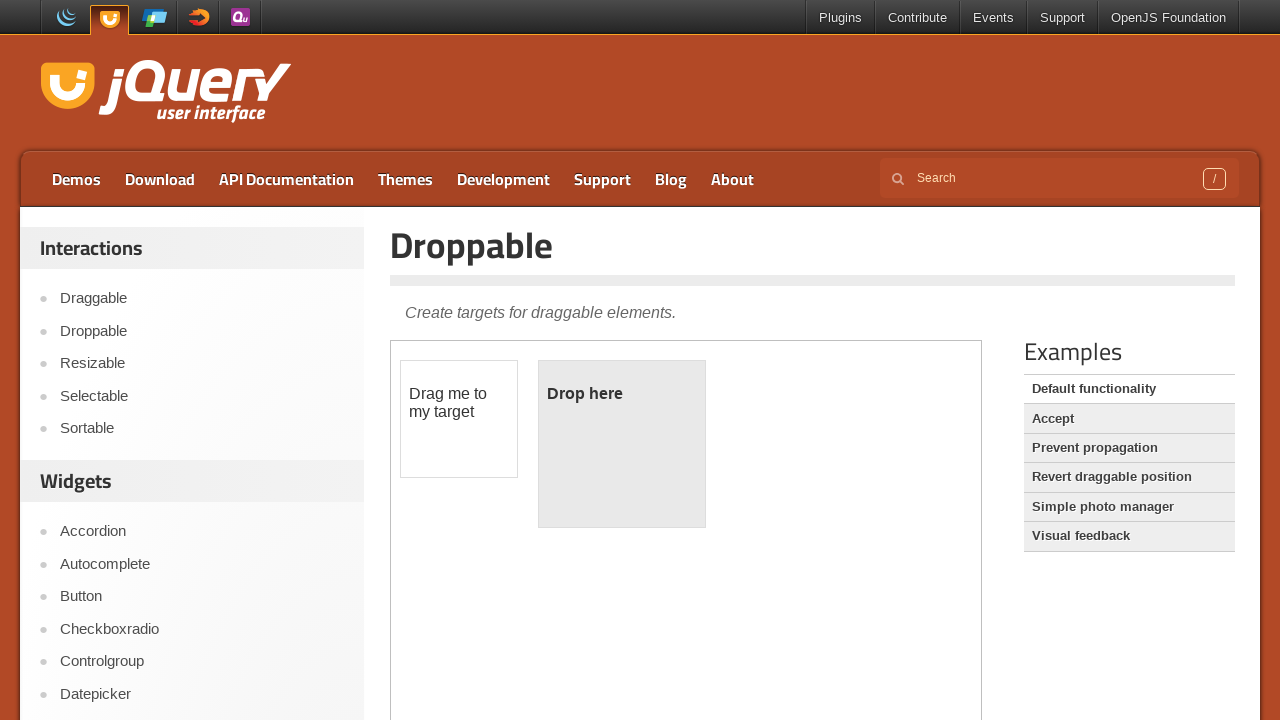

Dragged element from draggable source to droppable target at (622, 444)
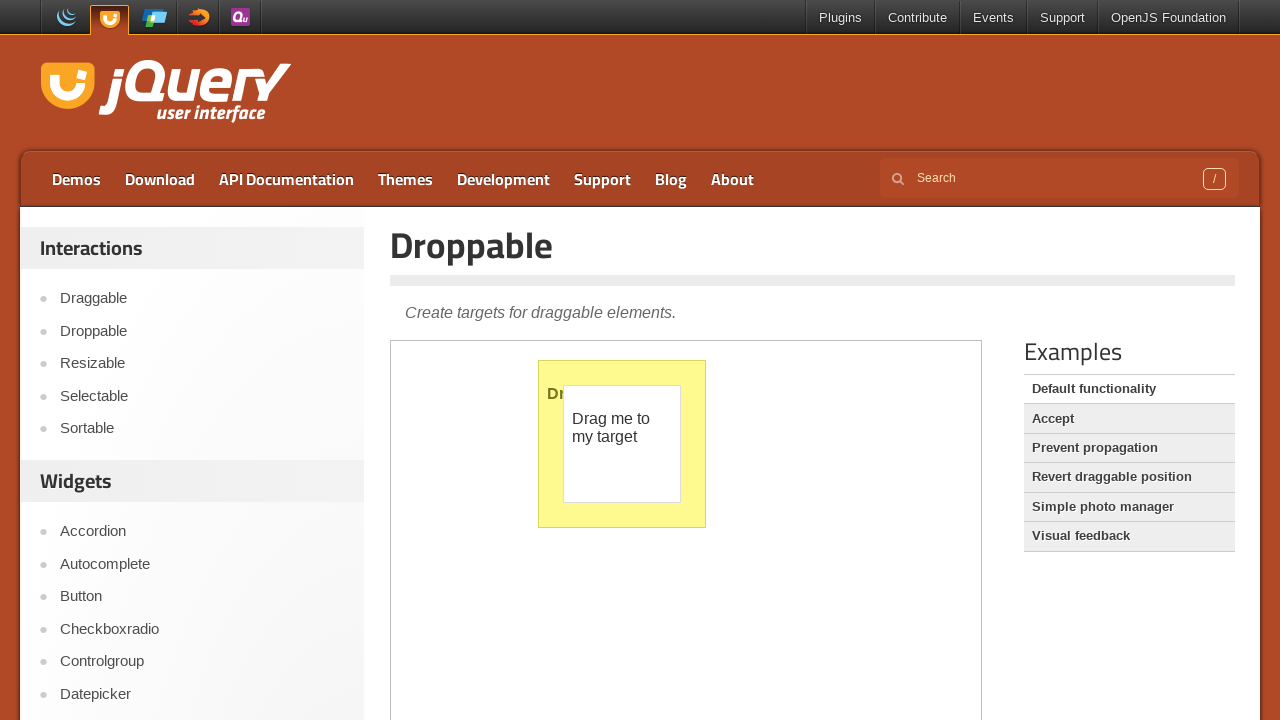

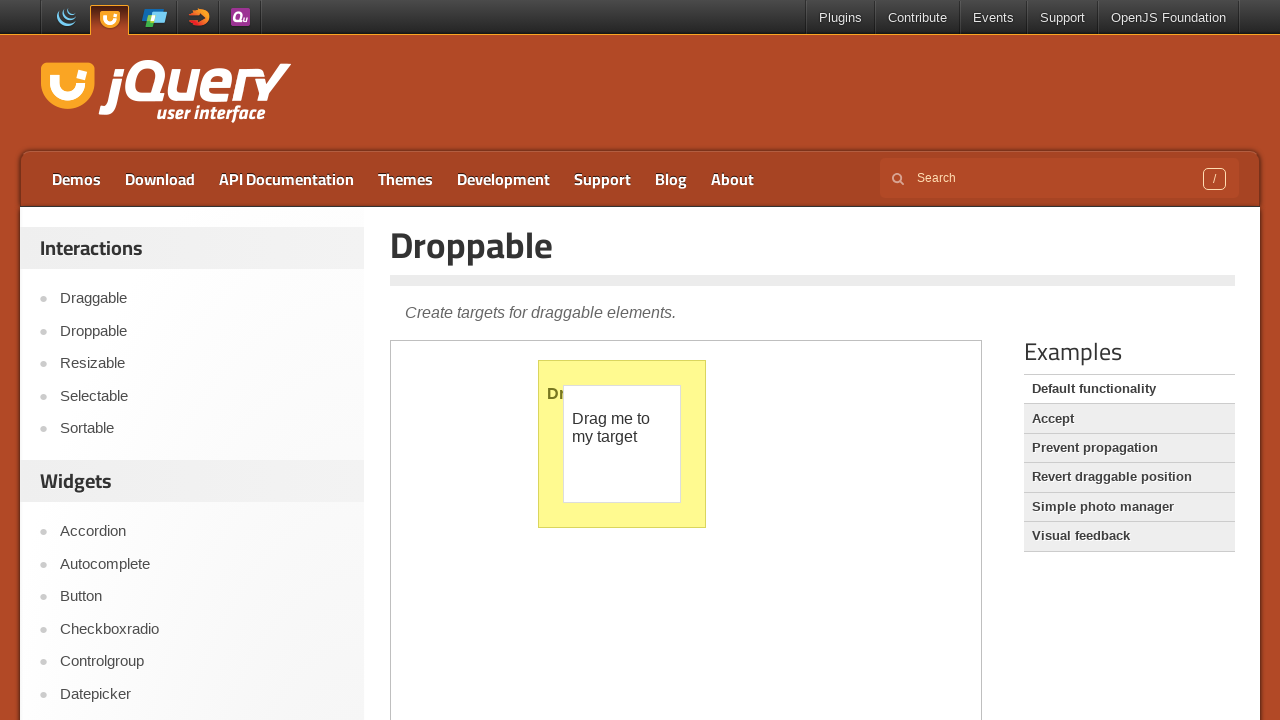